Tests filtering products by origin country Malaysia on multifunction oven category

Starting URL: https://bepantoan.vn/danh-muc/lo-nuong-da-nang

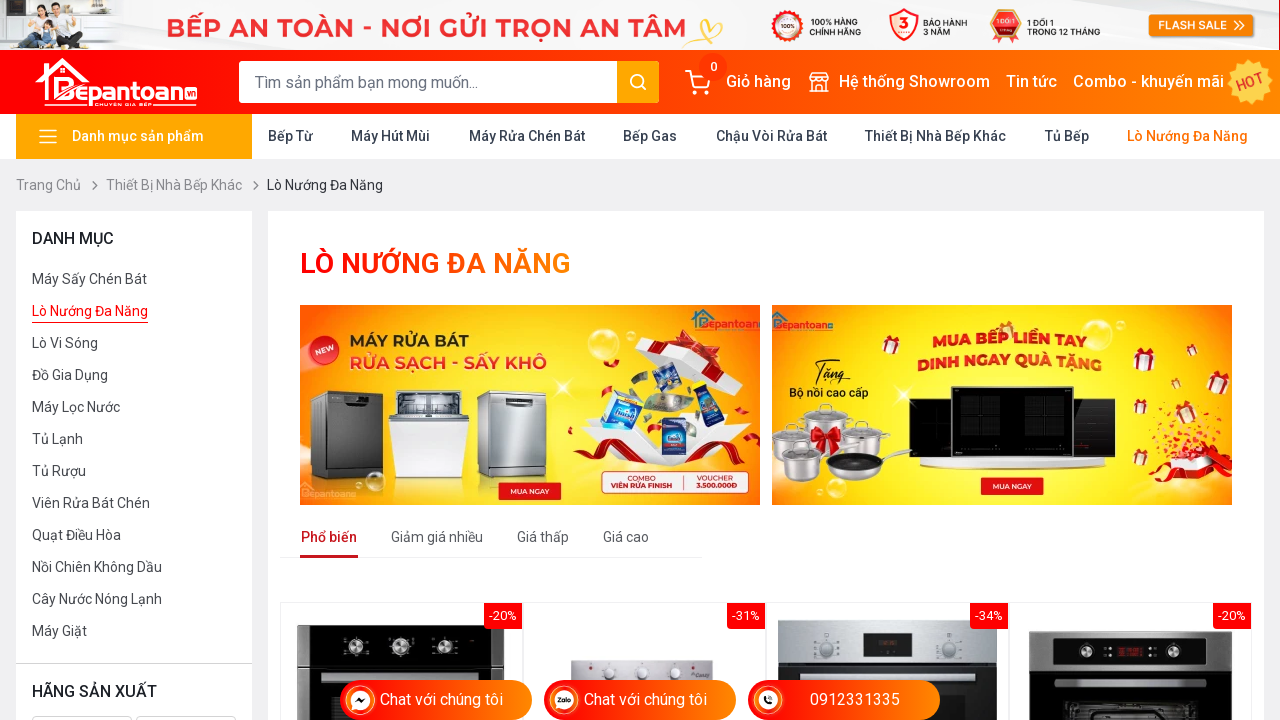

Clicked 'Xem thêm' to expand more origin options at (66, 360) on text=Xem thêm >> nth=1
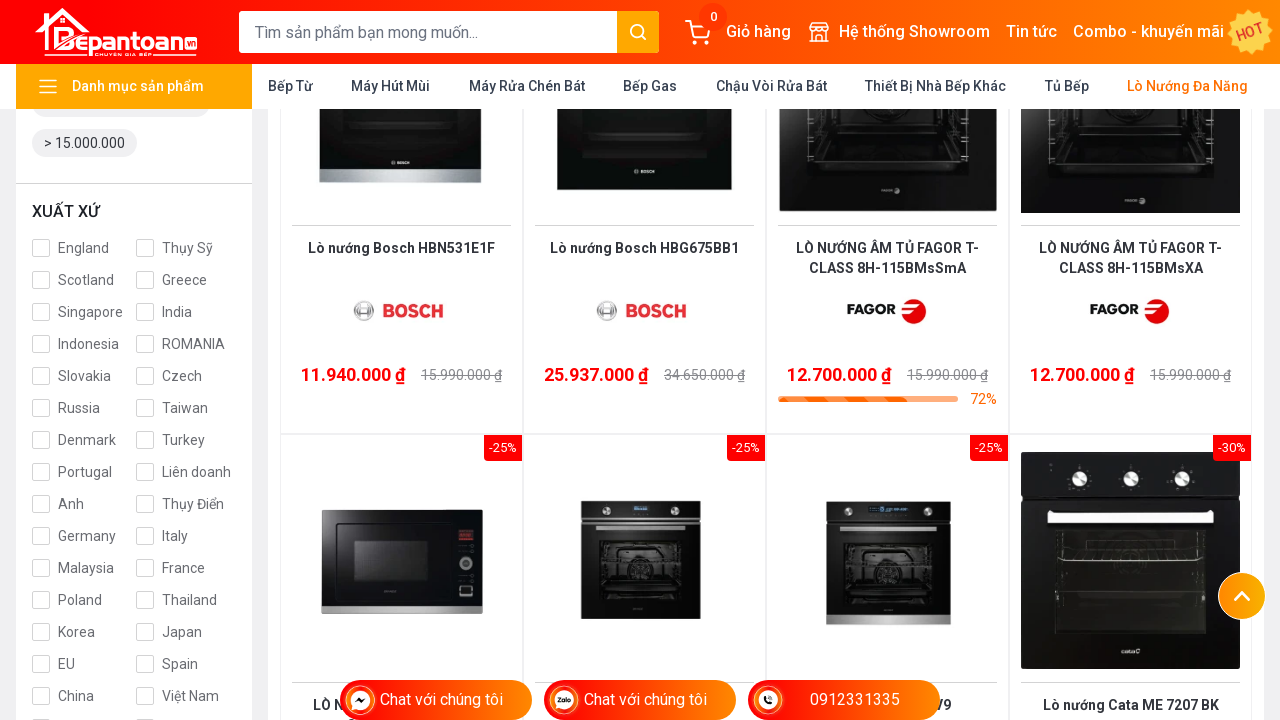

Clicked Malaysia origin filter checkbox at (41, 568) on #malaysia-1023
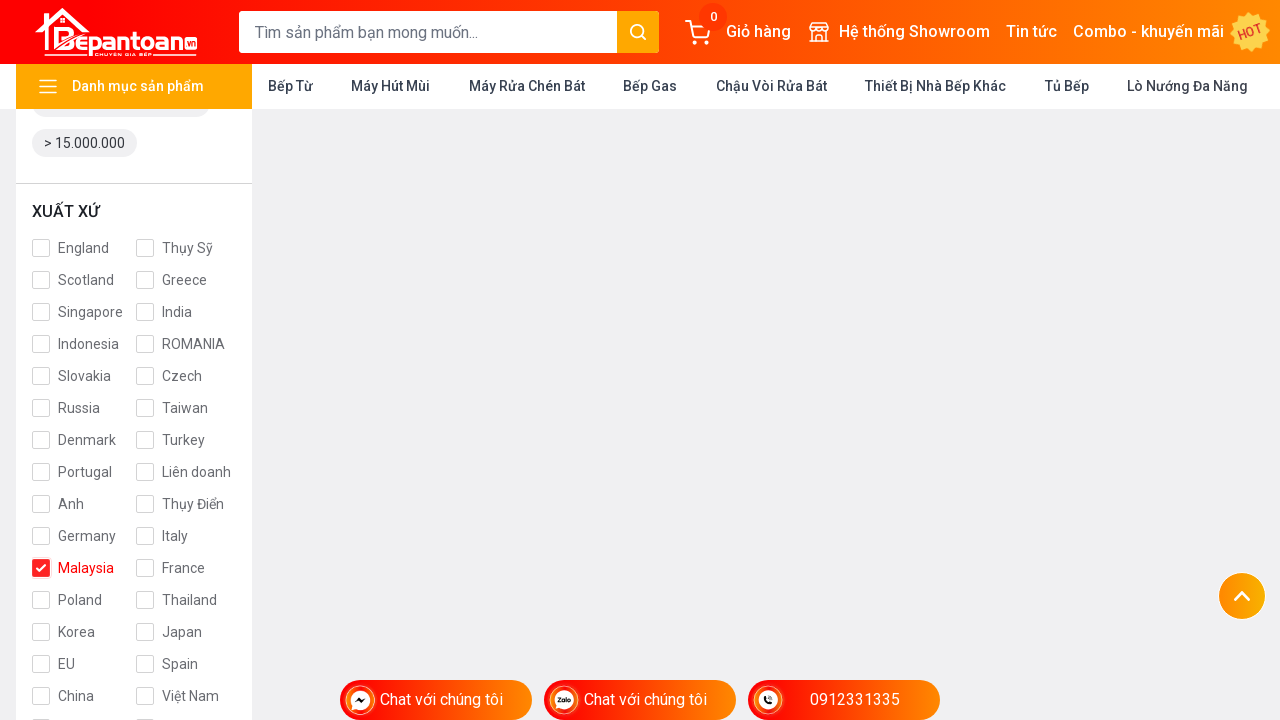

Filter results loaded after applying Malaysia origin filter
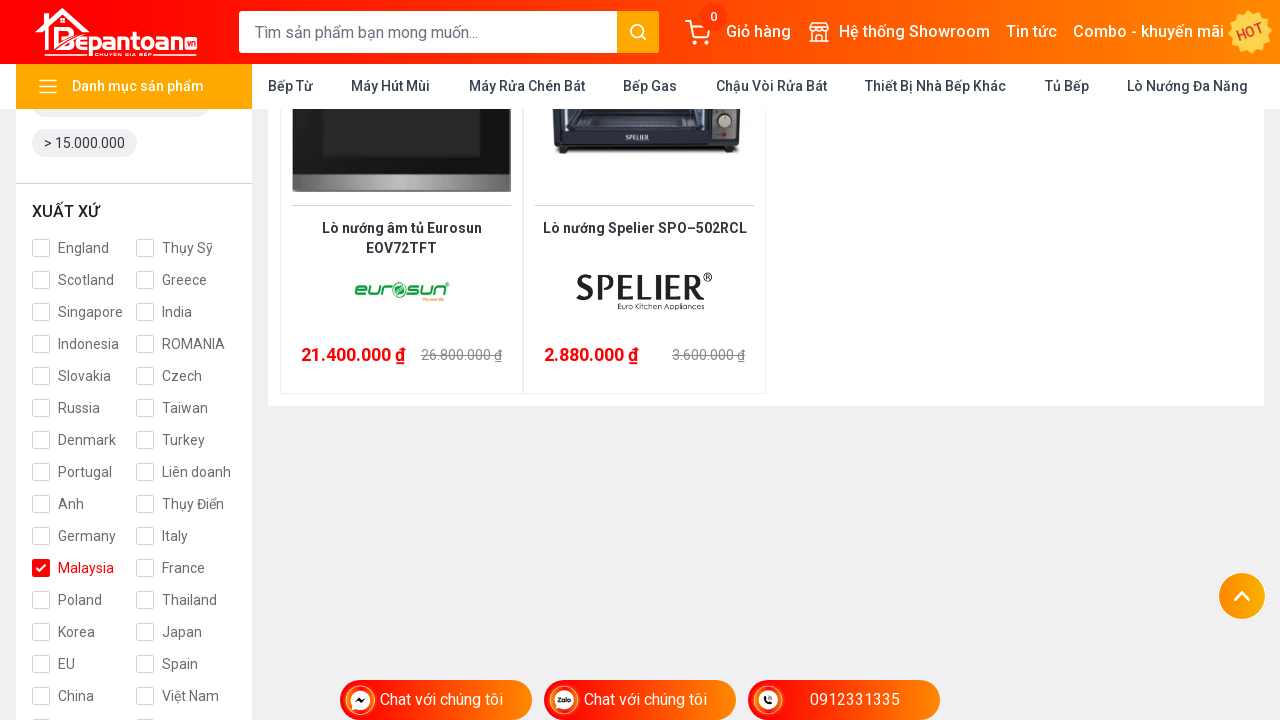

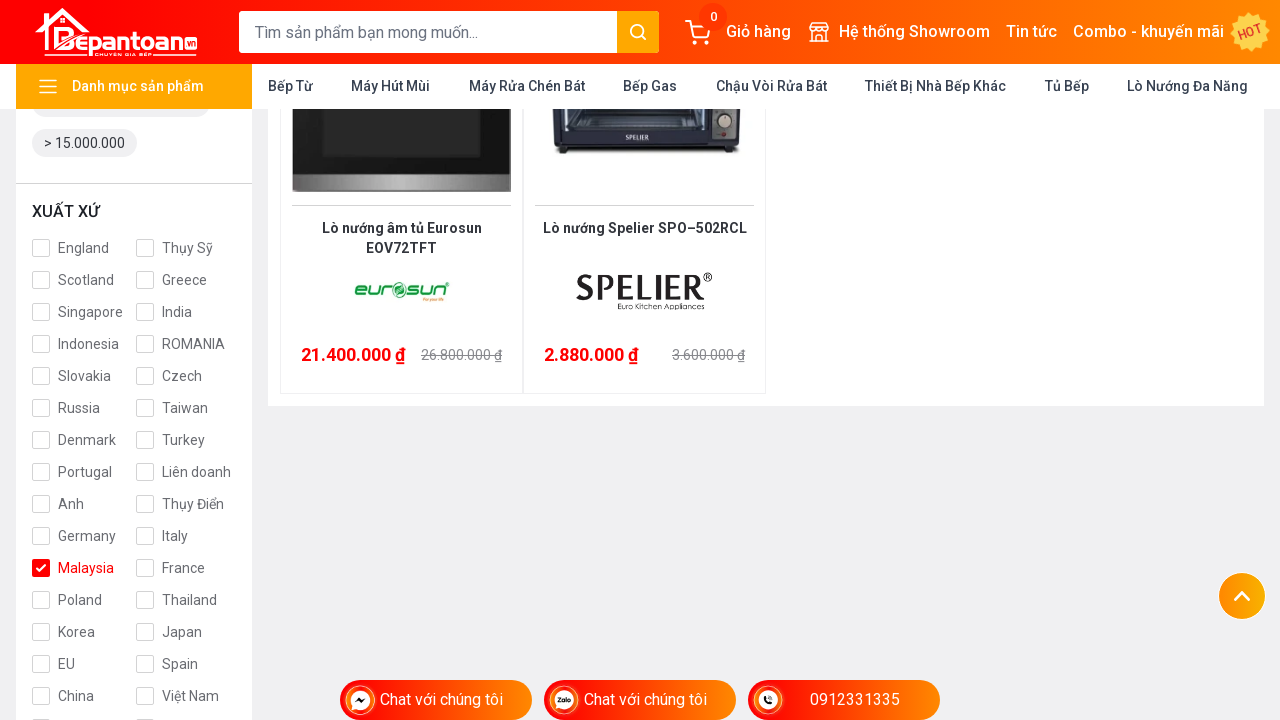